Tests train search functionality on erail.in by entering source station (MAS - Chennai) and destination station (SBC - Bangalore), submitting the search, and verifying train results are displayed.

Starting URL: https://erail.in

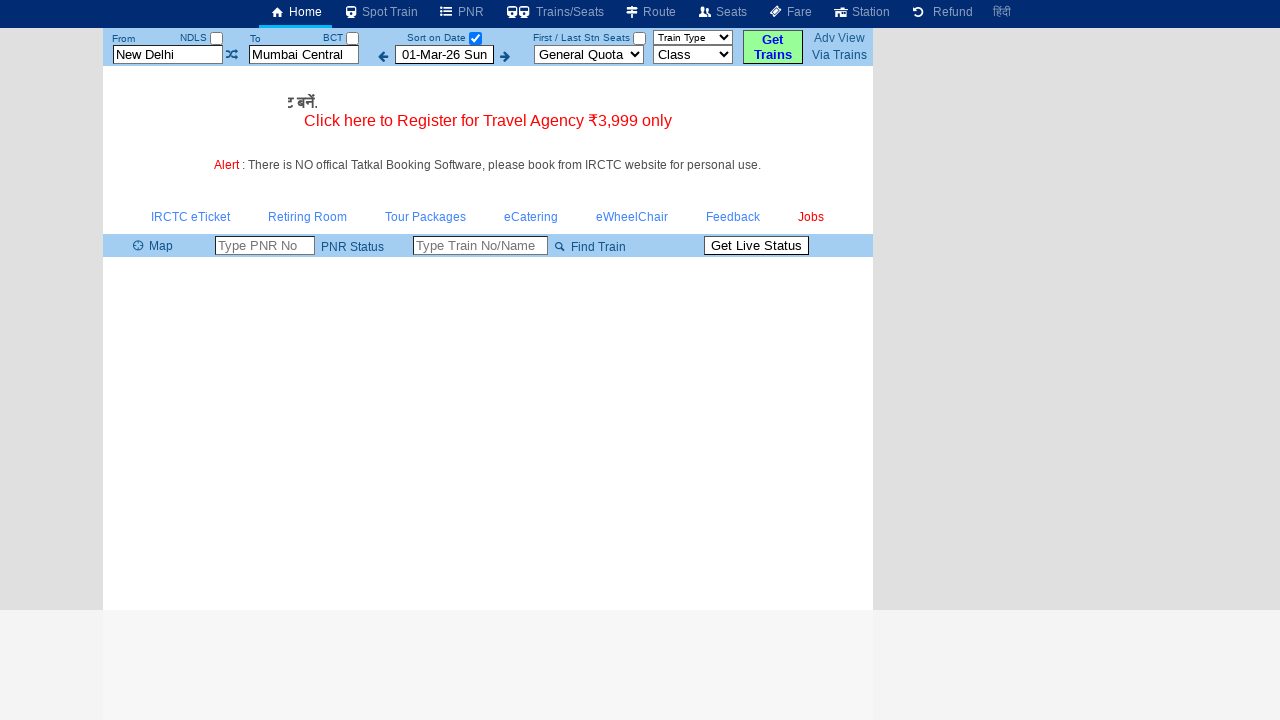

Cleared source station field on #txtStationFrom
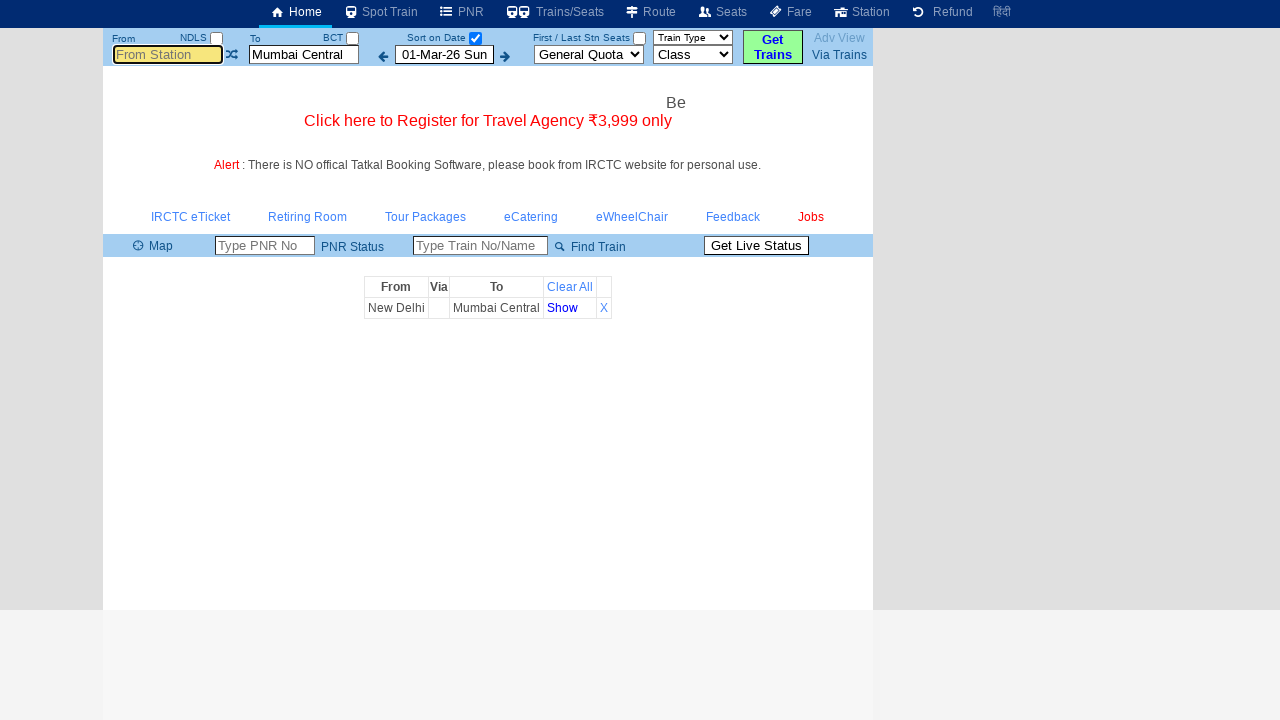

Entered source station 'MAS' (Chennai) on #txtStationFrom
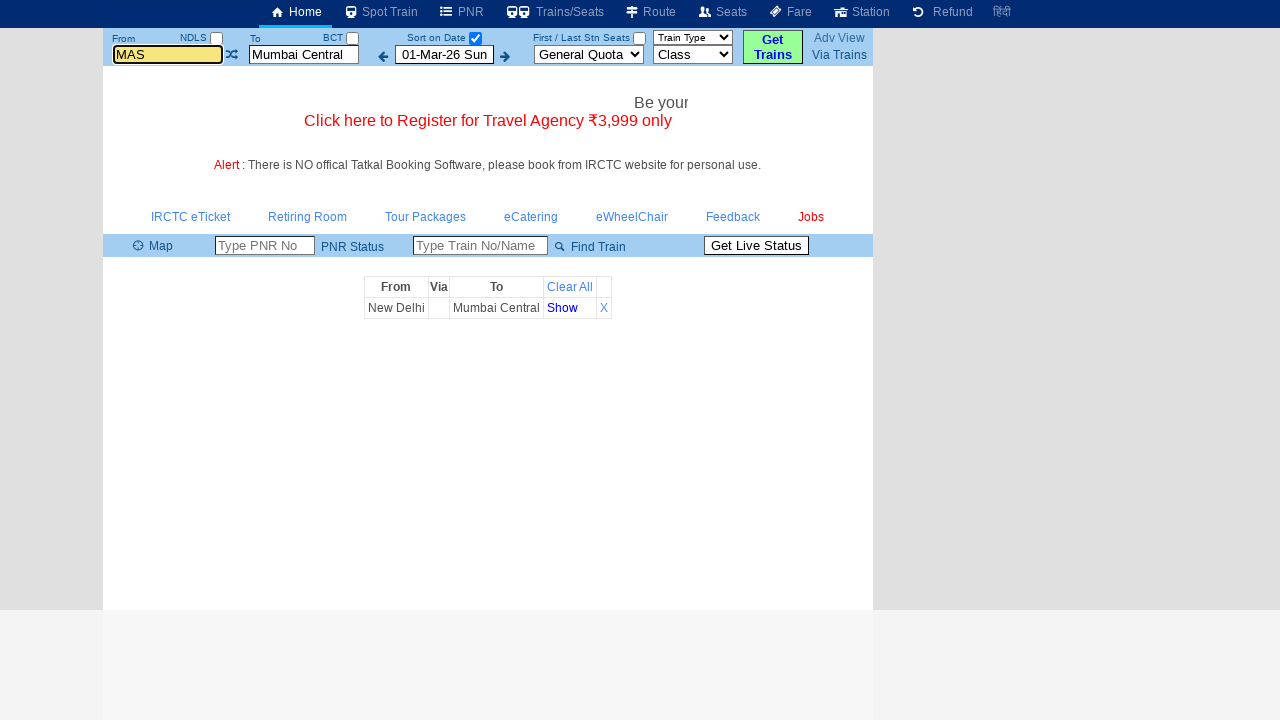

Pressed Tab to move to destination field
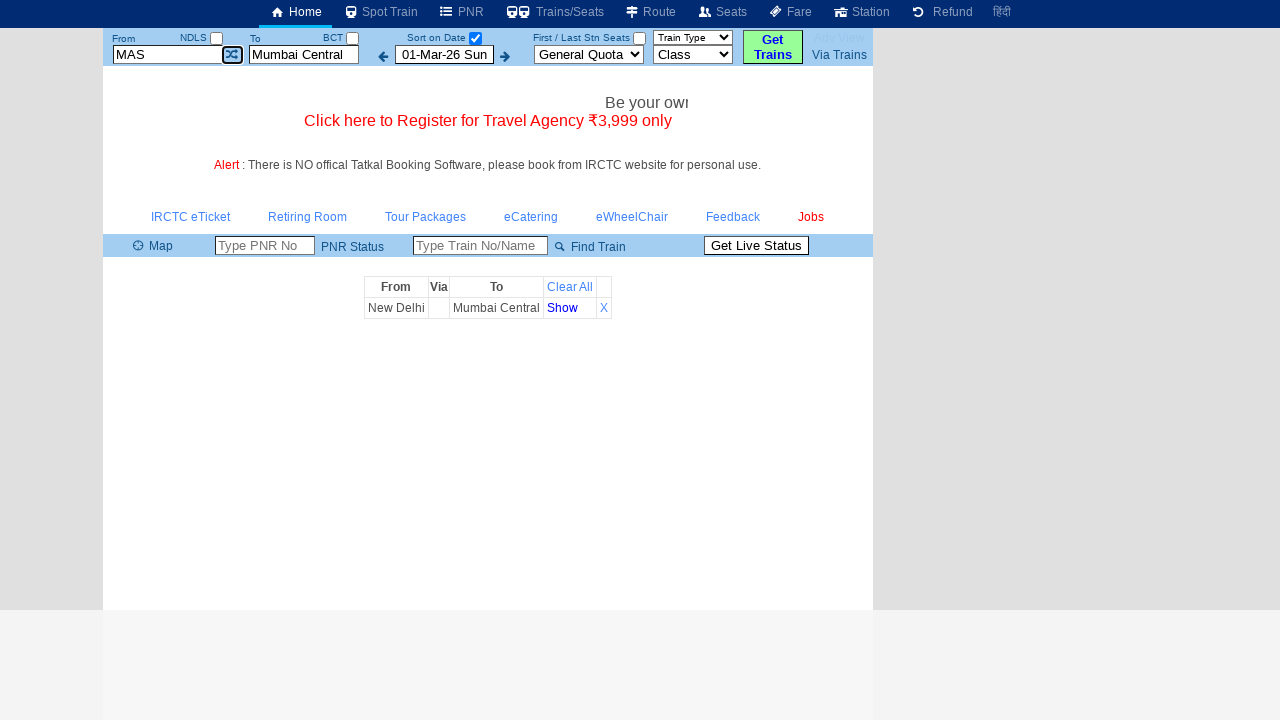

Cleared destination station field on #txtStationTo
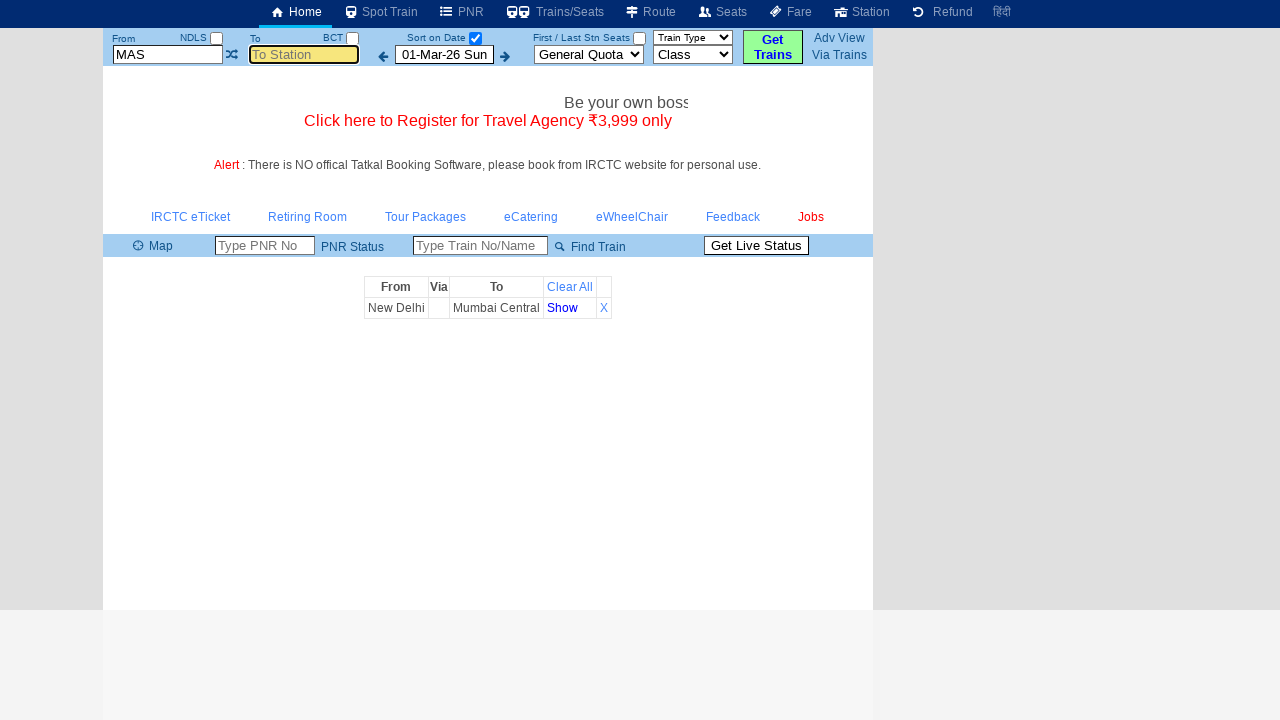

Entered destination station 'SBC' (Bangalore) on #txtStationTo
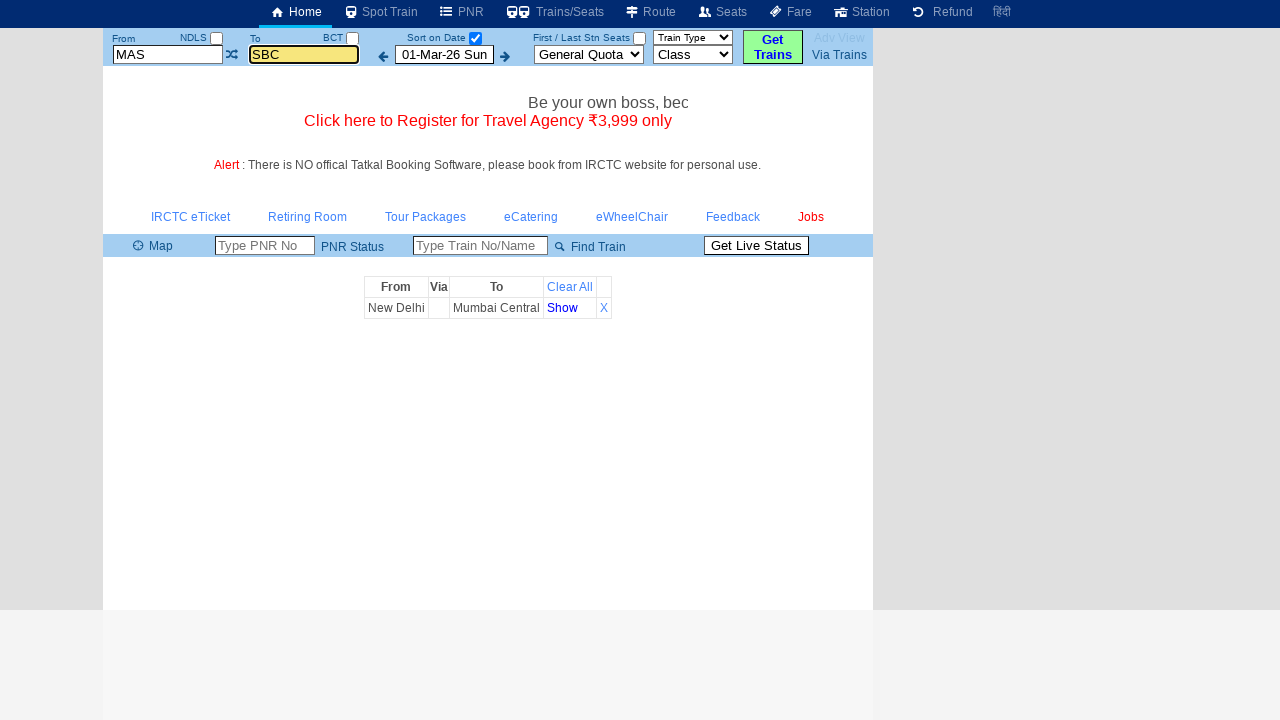

Pressed Tab to confirm destination entry
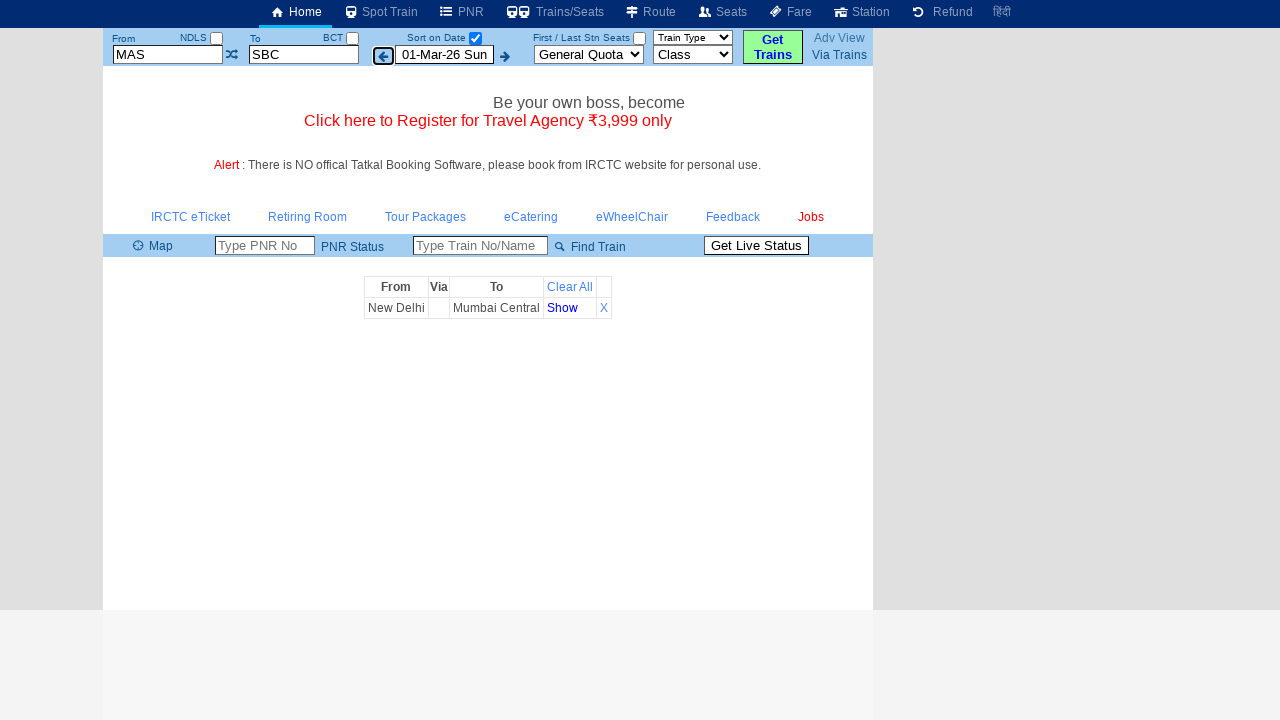

Clicked search button to initiate train search at (773, 47) on #buttonFromTo
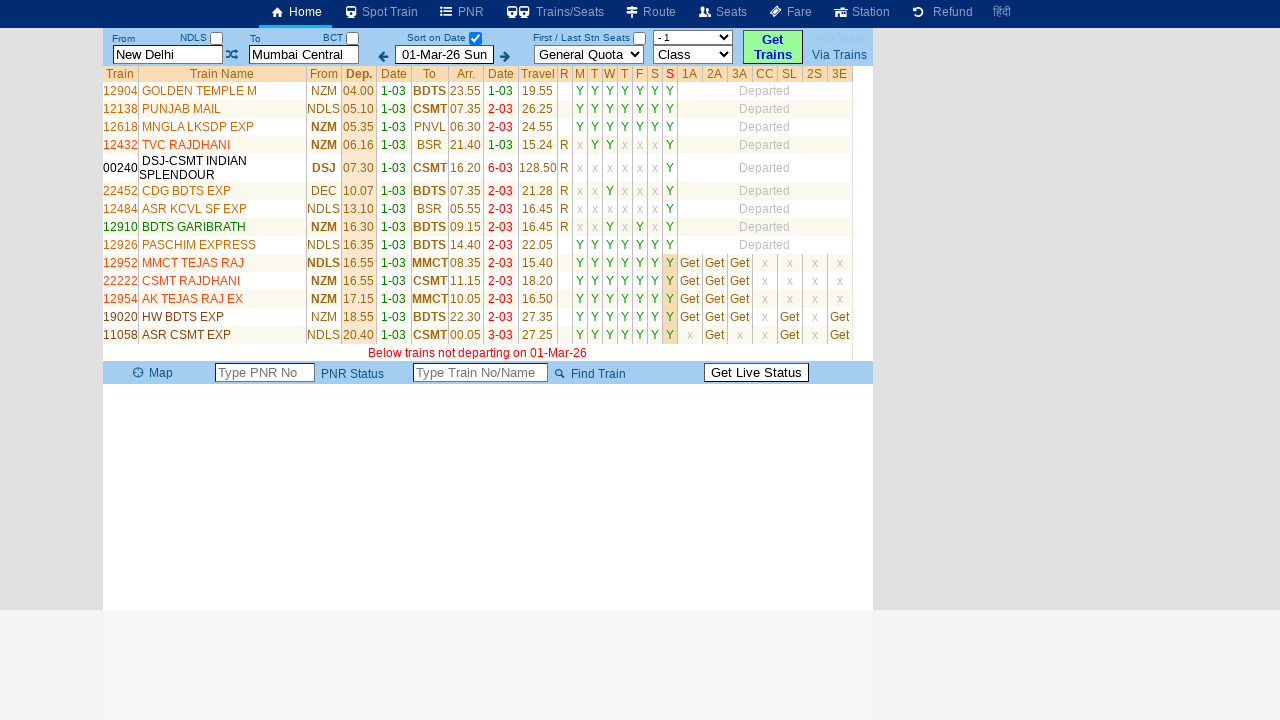

Waited 1 second for results to load
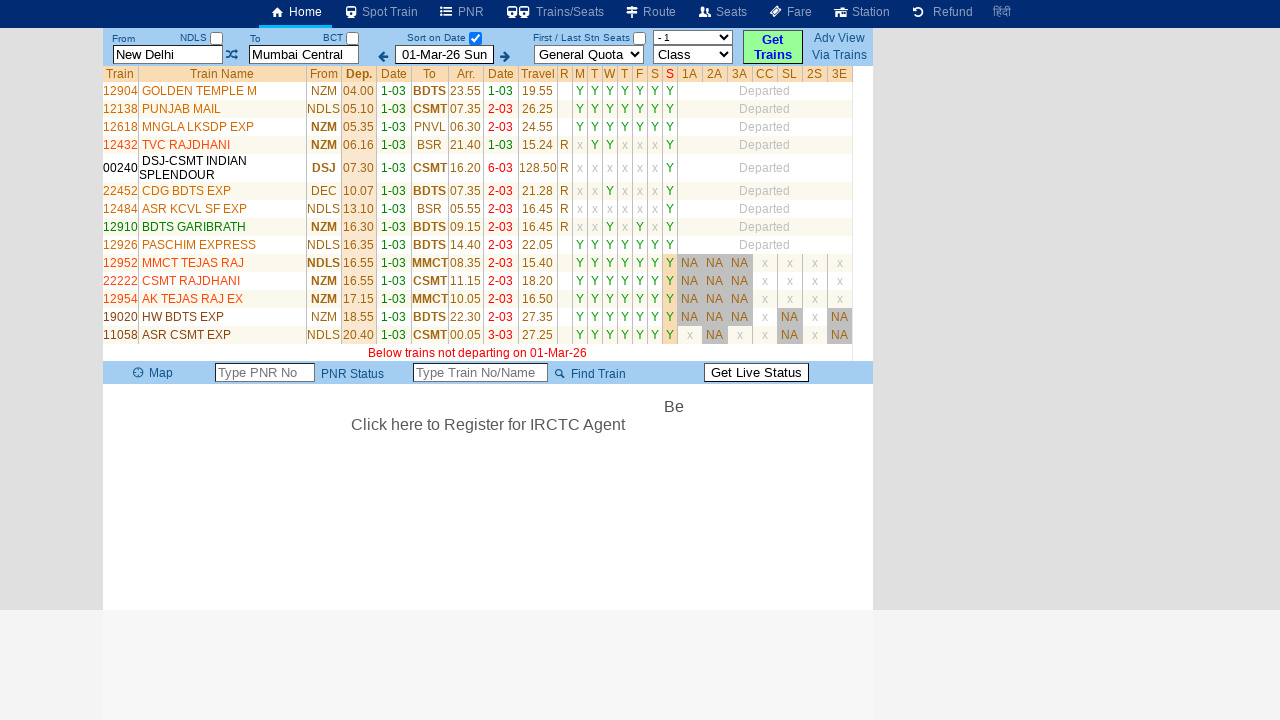

Clicked date filter checkbox at (475, 38) on #chkSelectDateOnly
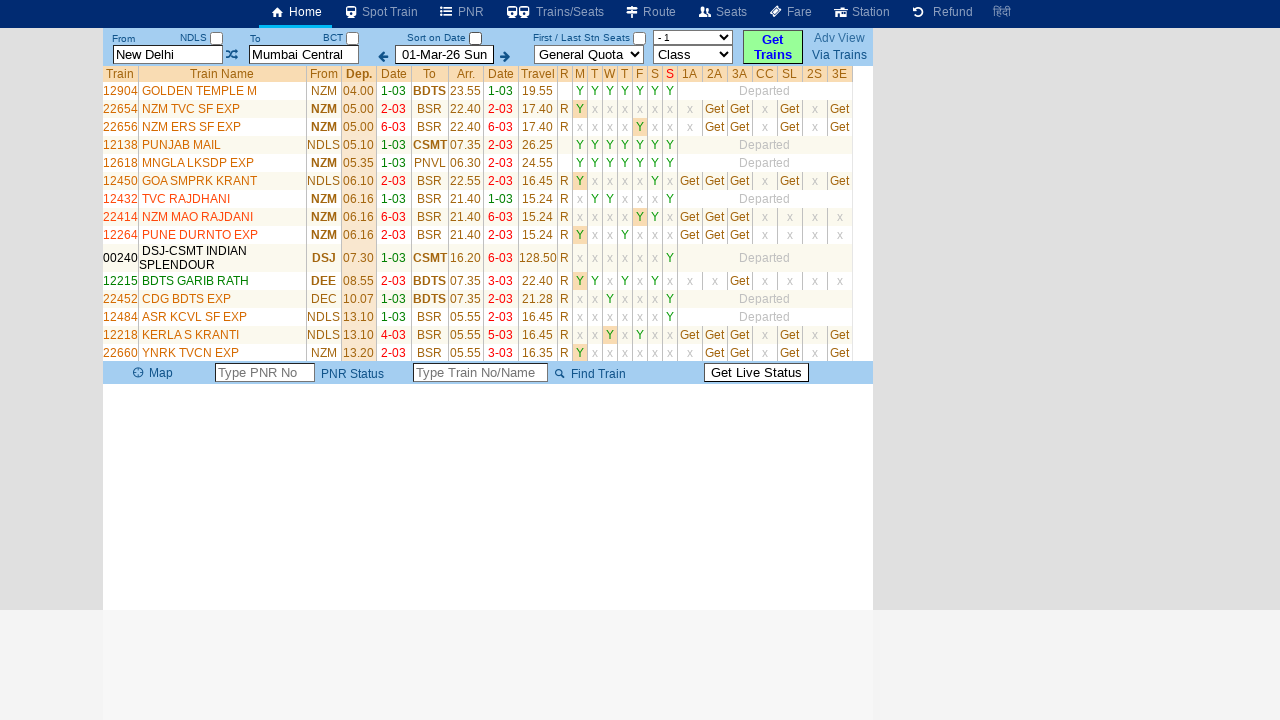

Train results table loaded and visible
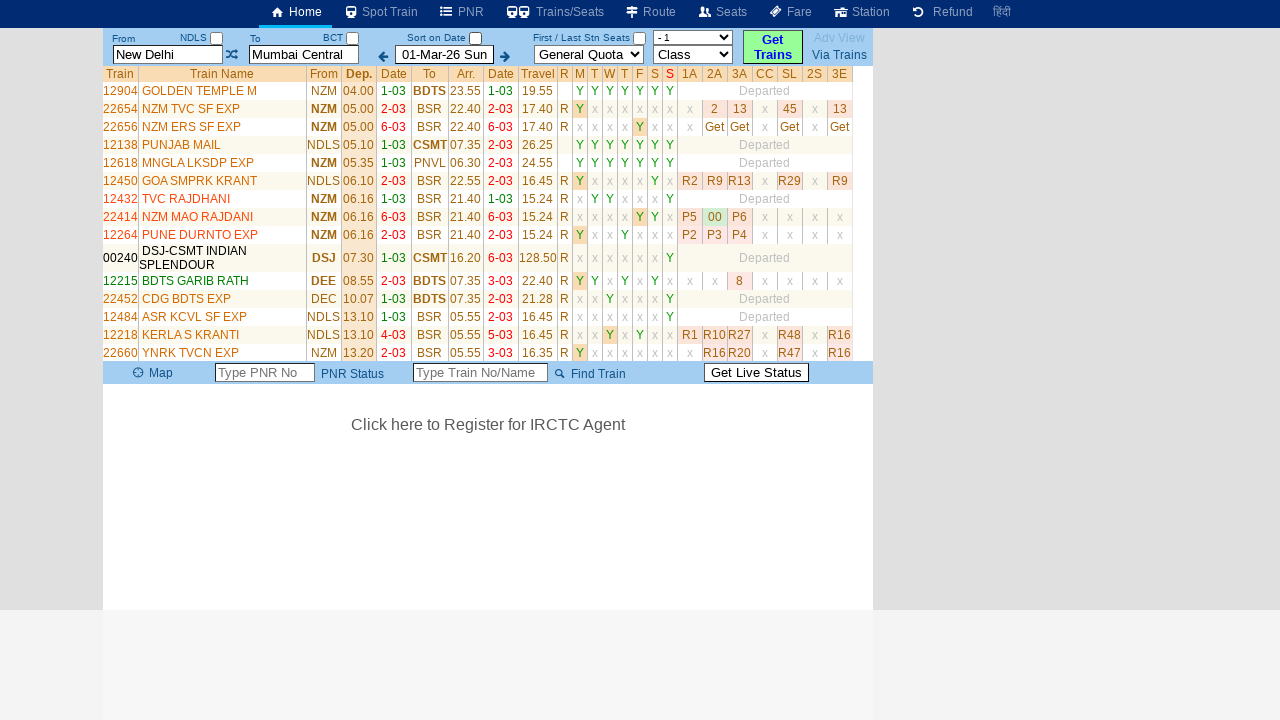

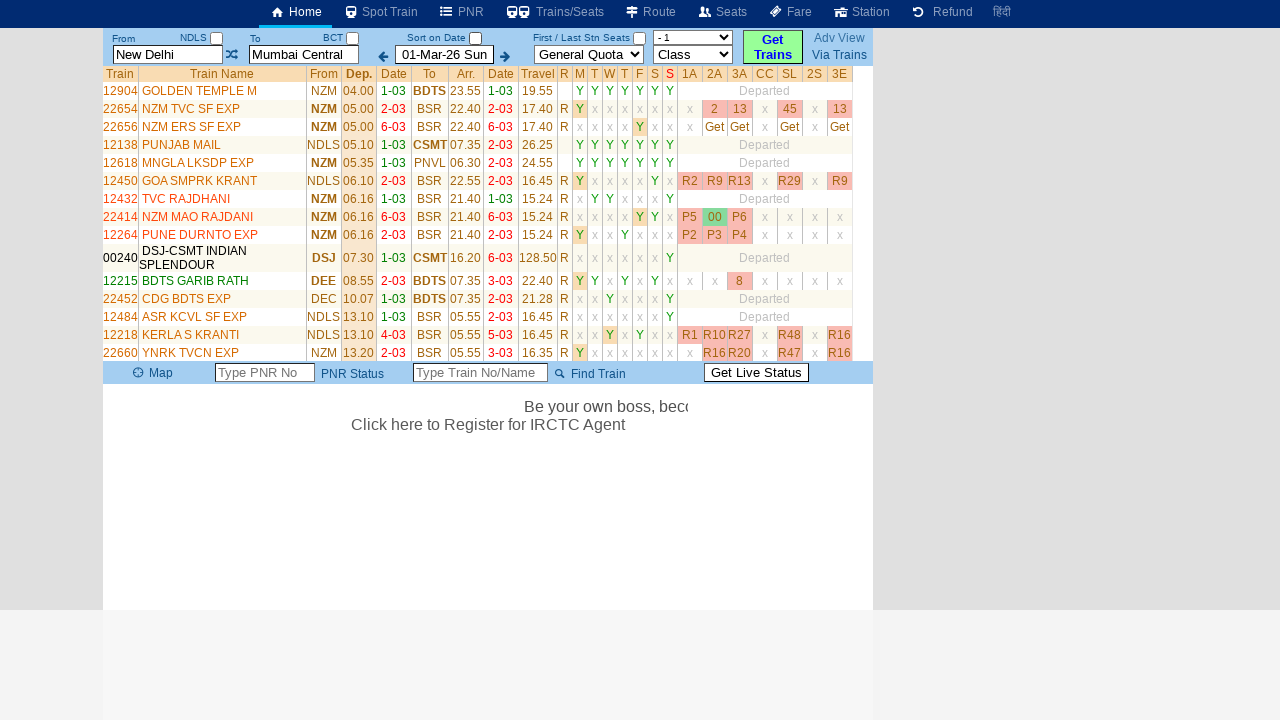